Tests the Sudoku solver website by filling in a partial Sudoku puzzle into the input grid and clicking the solve button to solve the puzzle.

Starting URL: https://sudokuspoiler.com/sudoku/sudoku9

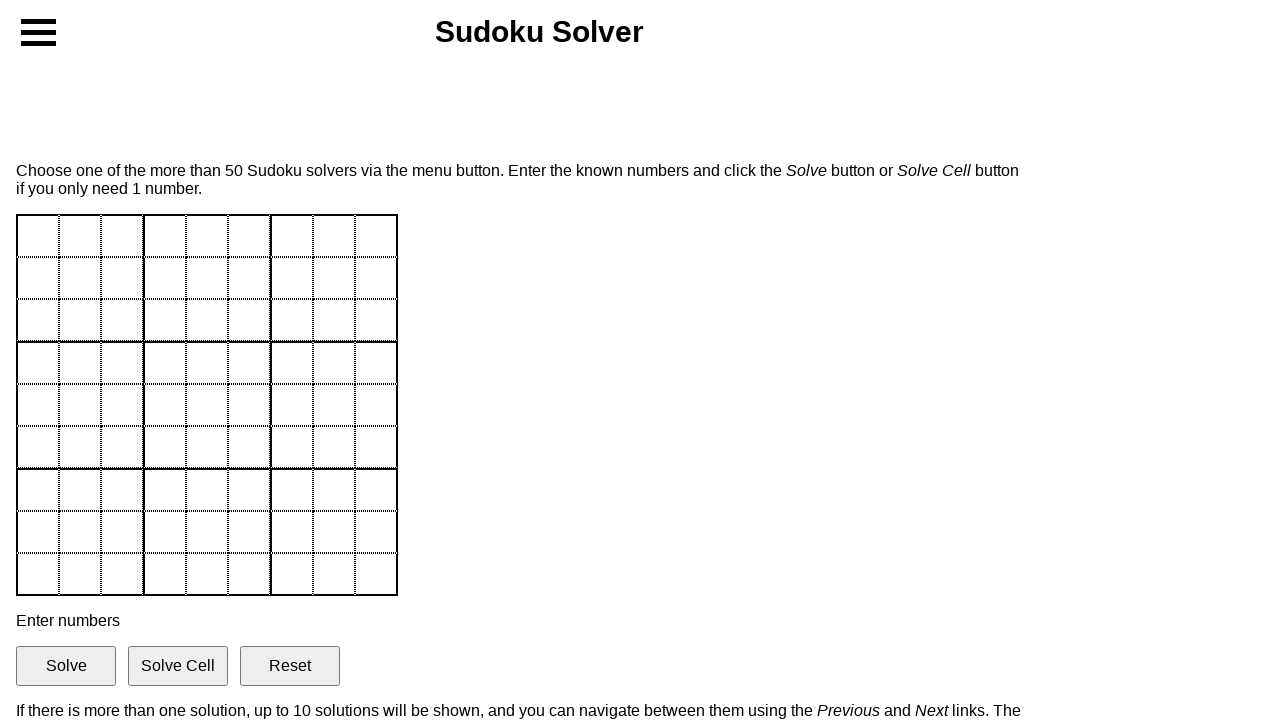

Located all input fields in the Sudoku grid
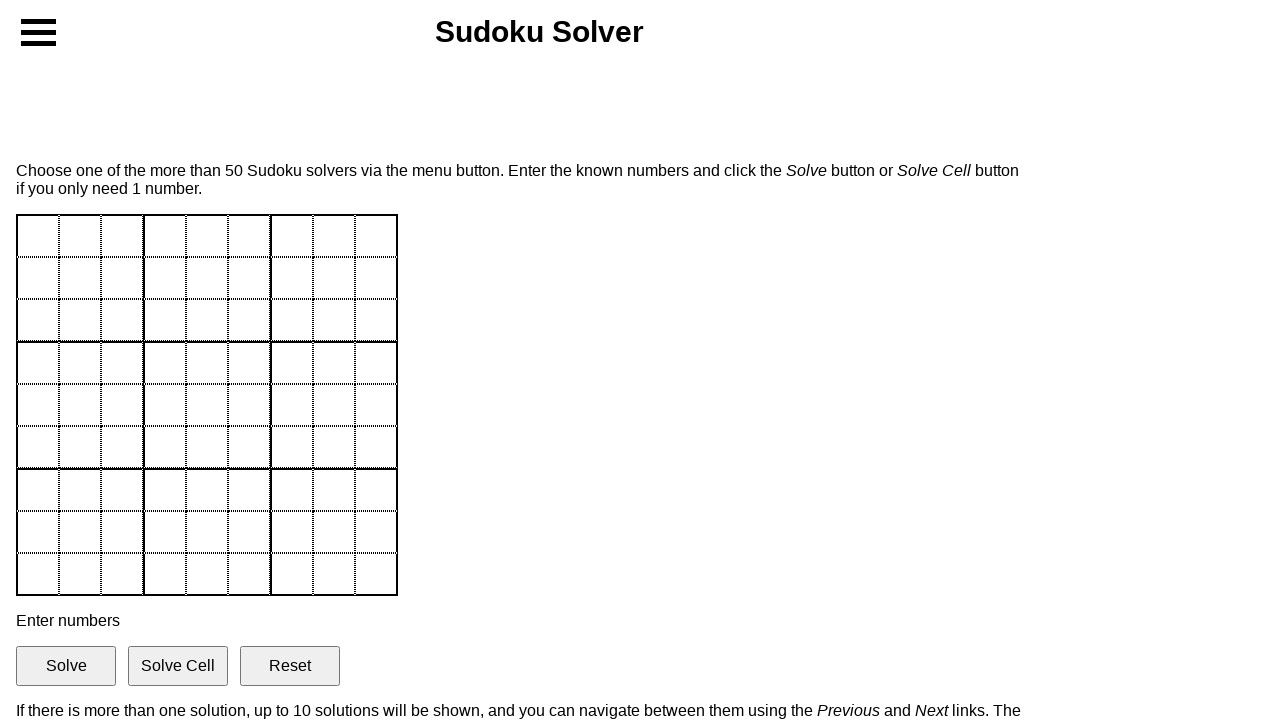

Filled cell [0,6] with value '6' on input >> nth=6
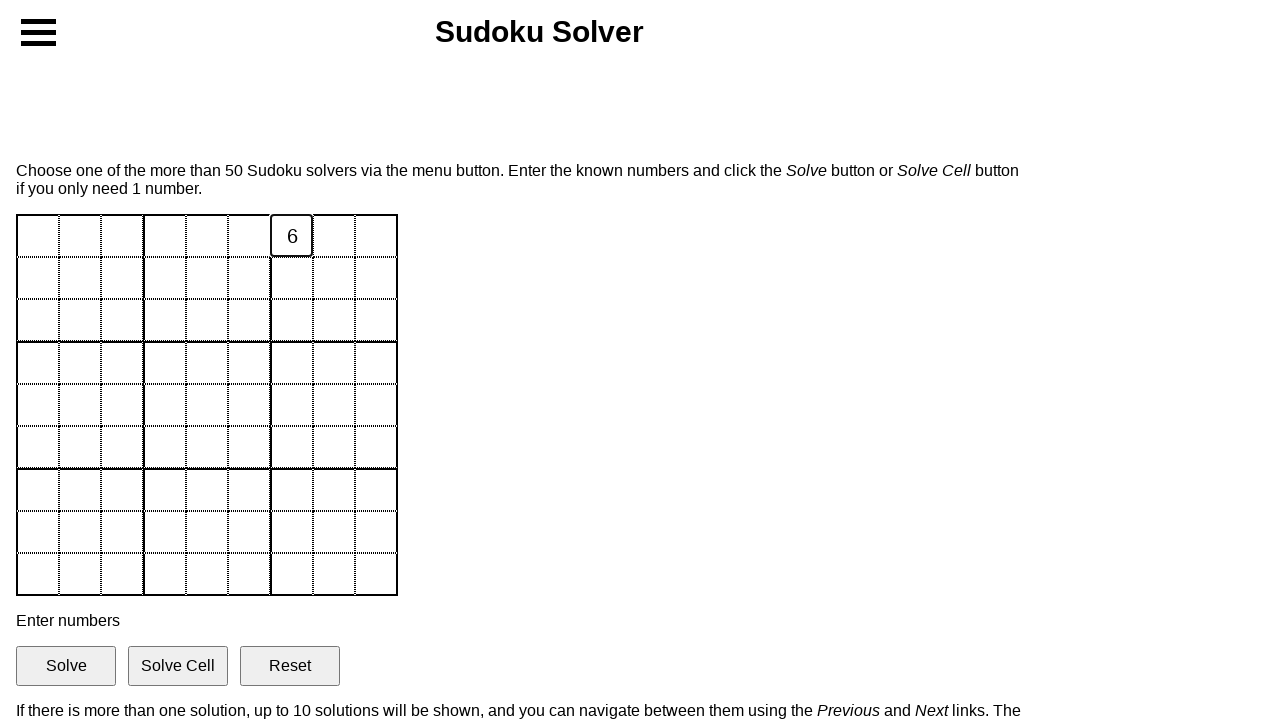

Filled cell [0,8] with value '7' on input >> nth=8
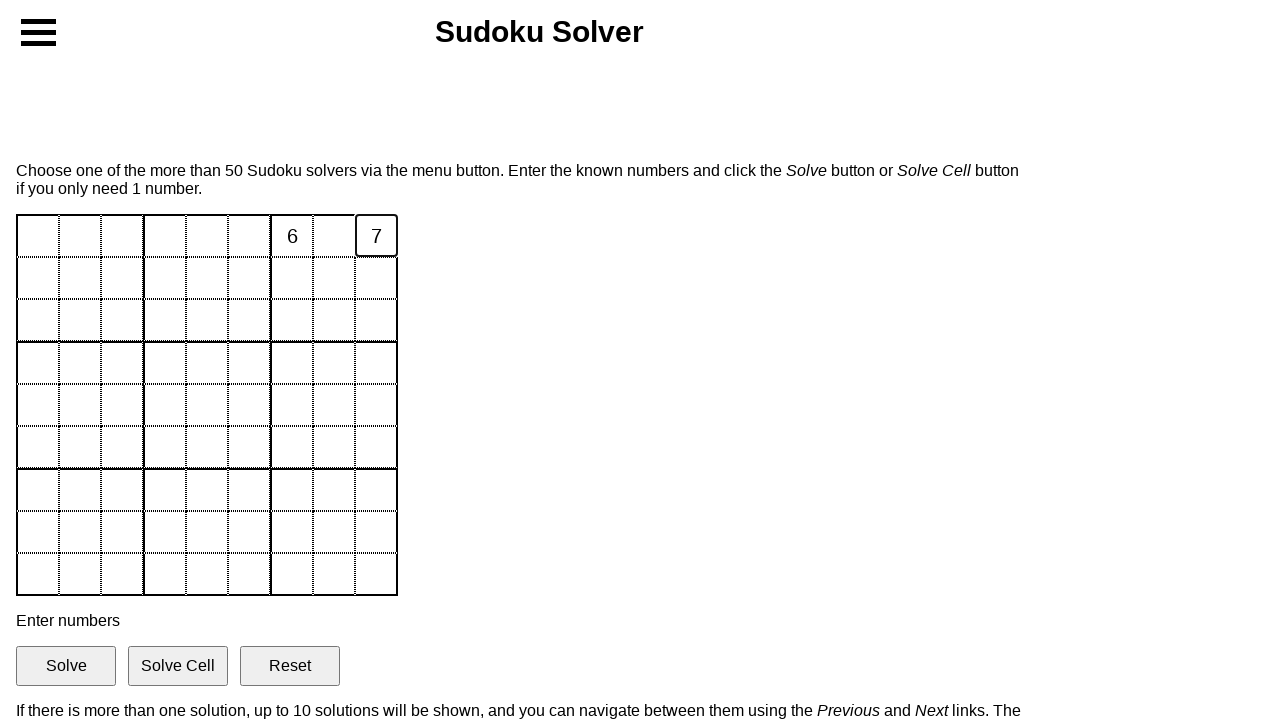

Filled cell [1,1] with value '5' on input >> nth=10
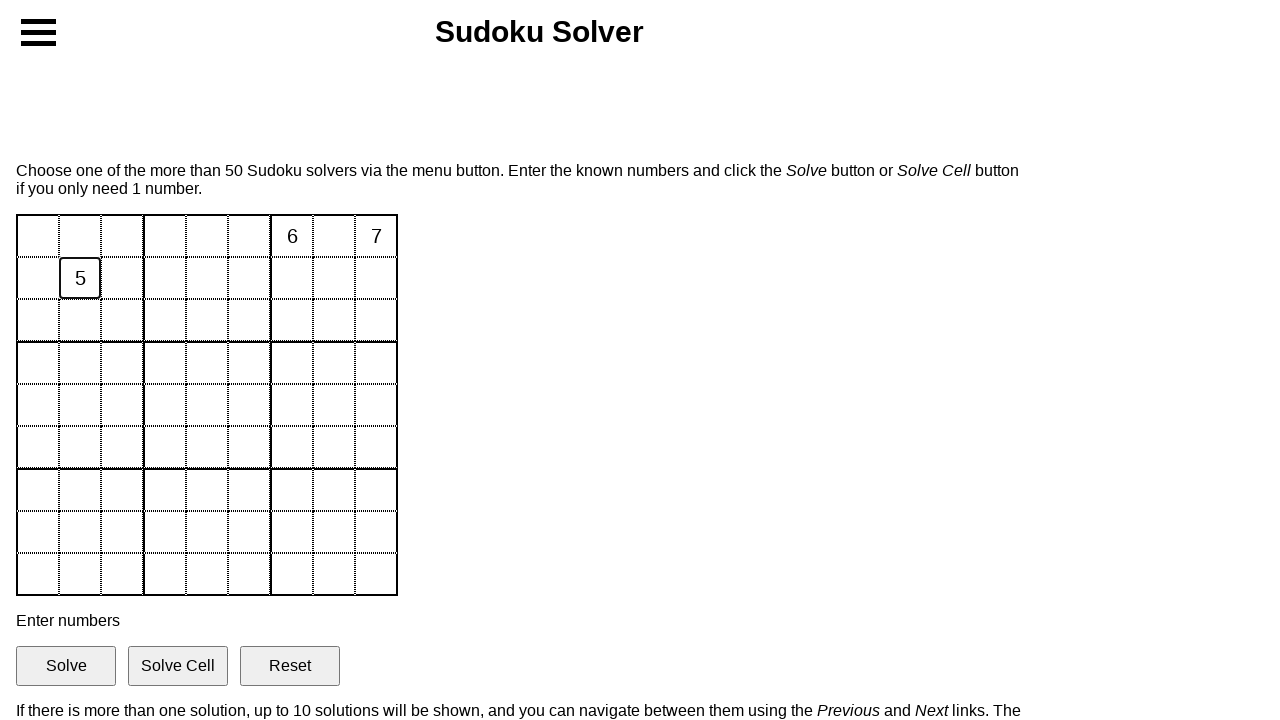

Filled cell [1,4] with value '3' on input >> nth=13
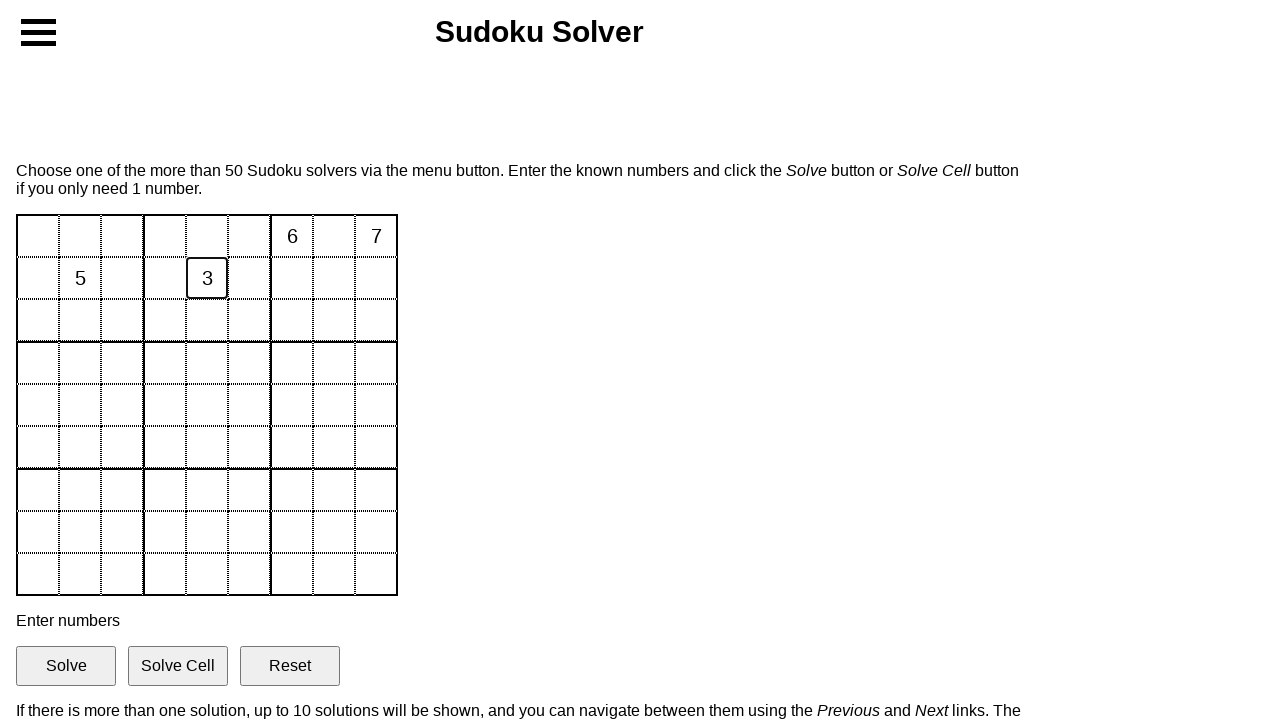

Filled cell [1,6] with value '9' on input >> nth=15
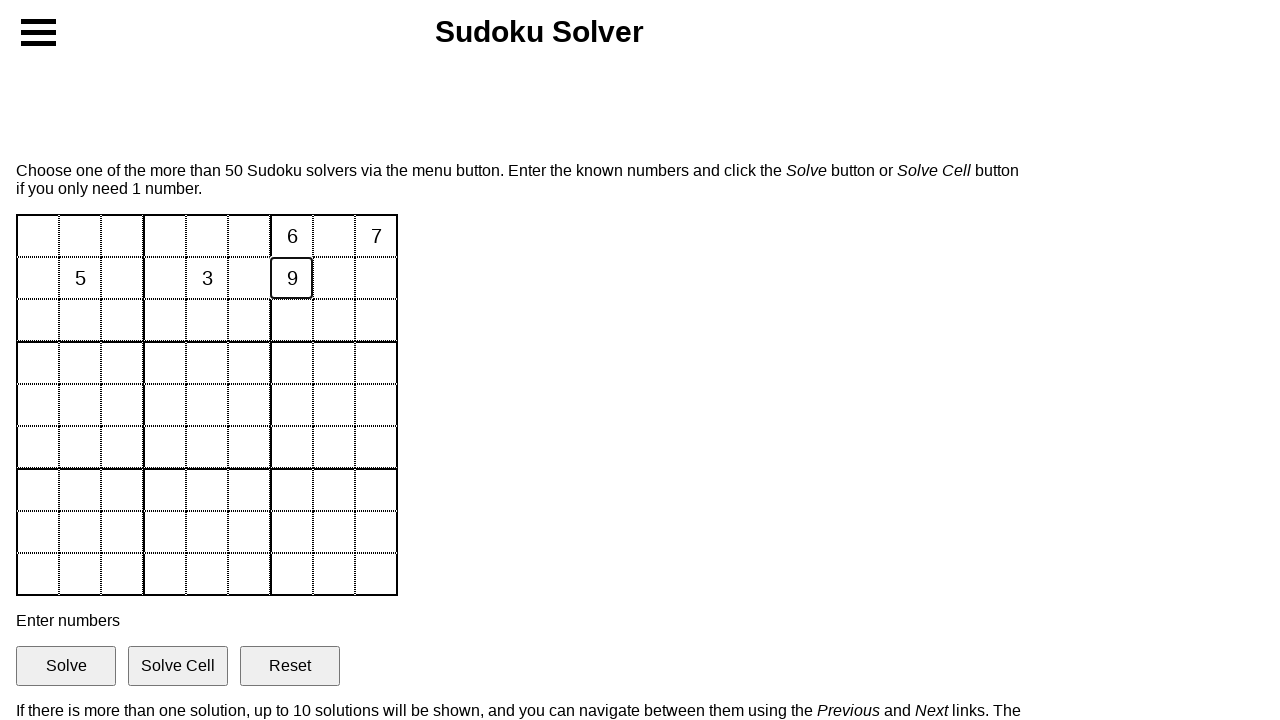

Filled cell [2,1] with value '4' on input >> nth=19
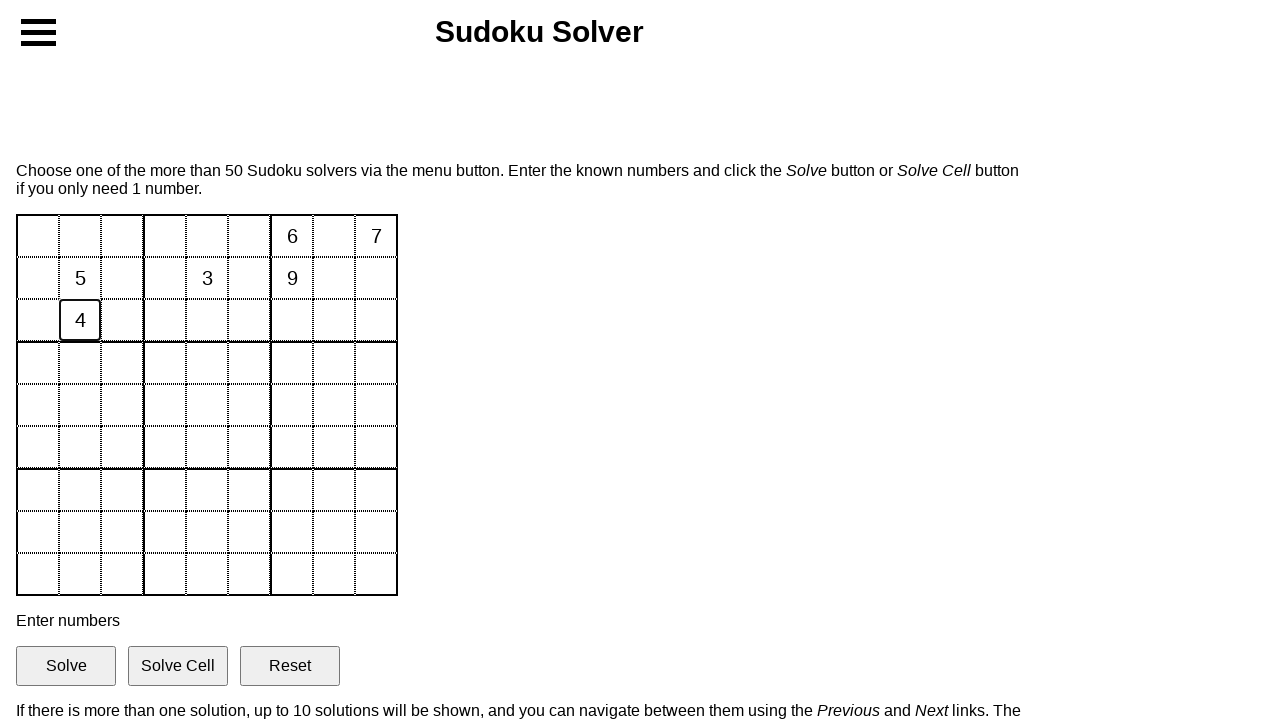

Filled cell [2,7] with value '7' on input >> nth=25
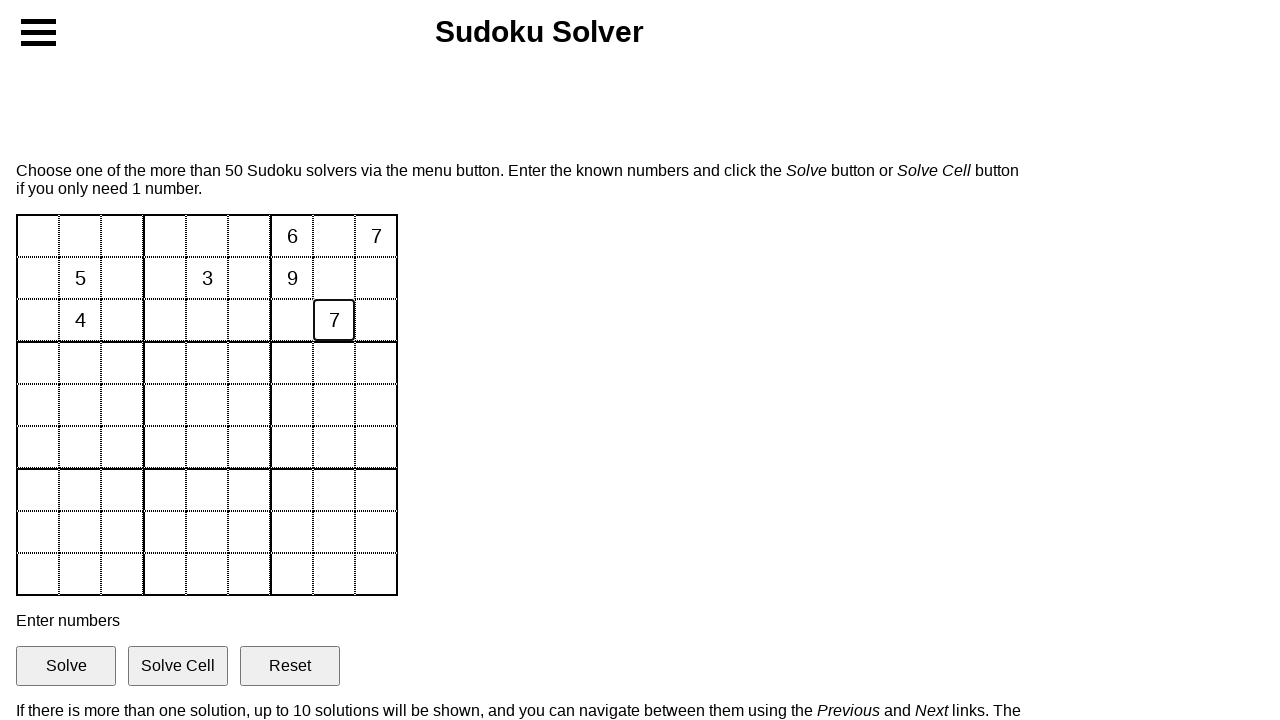

Filled cell [3,0] with value '6' on input >> nth=27
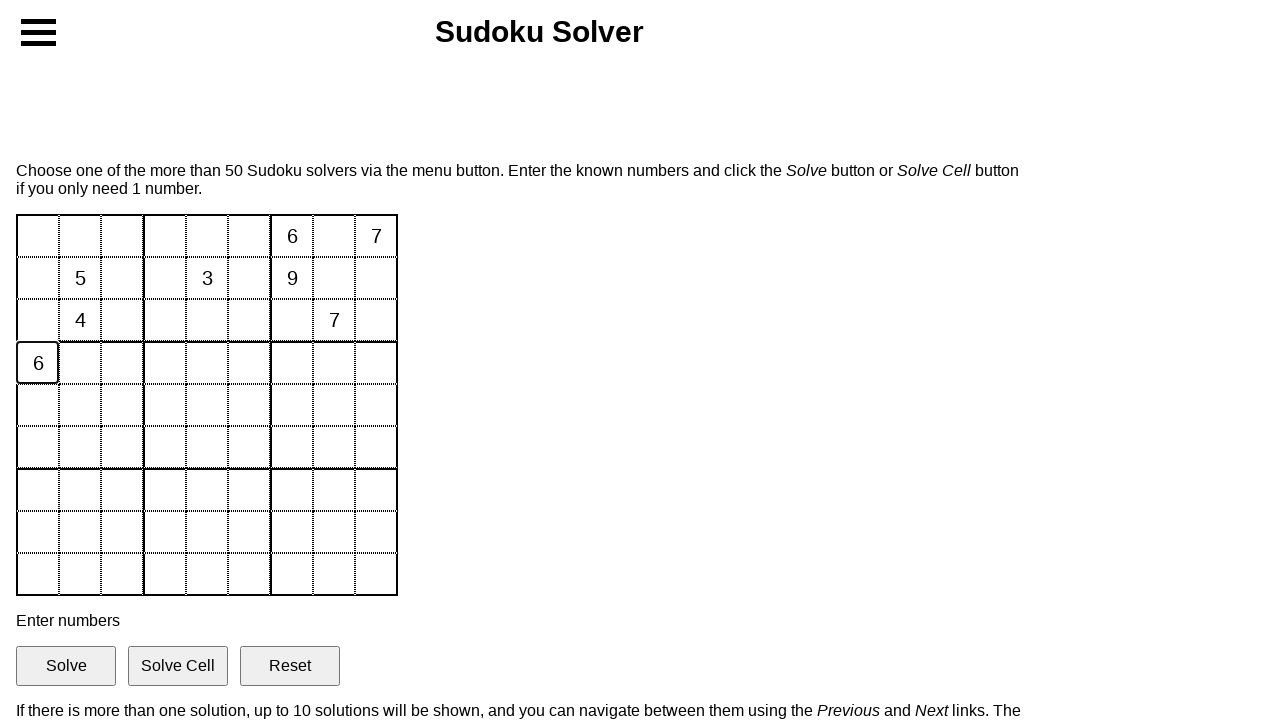

Filled cell [3,3] with value '5' on input >> nth=30
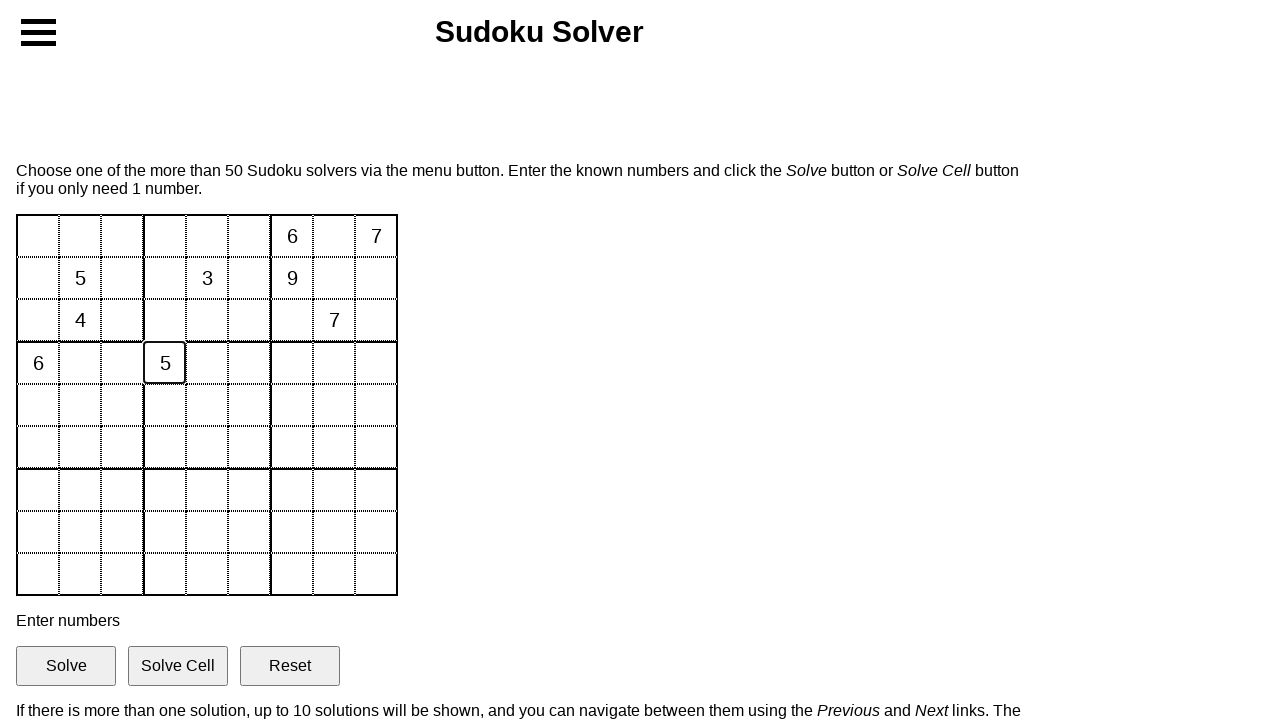

Filled cell [3,6] with value '1' on input >> nth=33
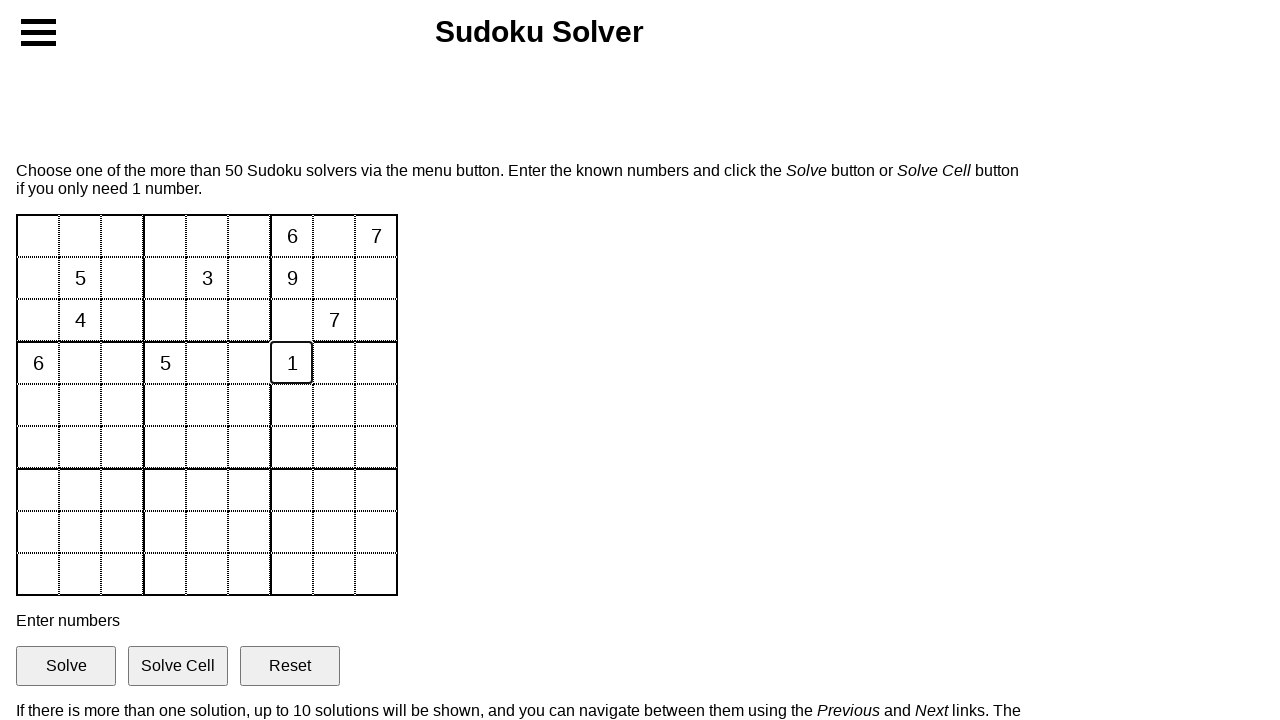

Filled cell [4,3] with value '3' on input >> nth=39
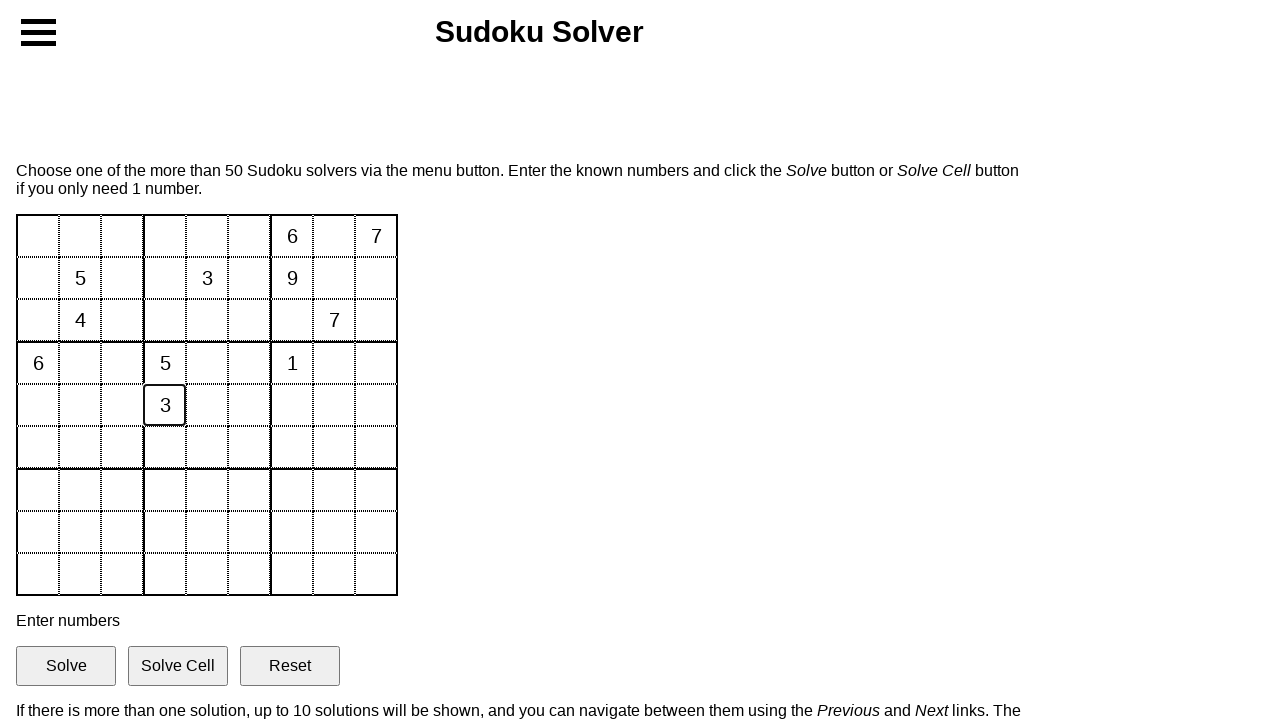

Filled cell [4,7] with value '5' on input >> nth=43
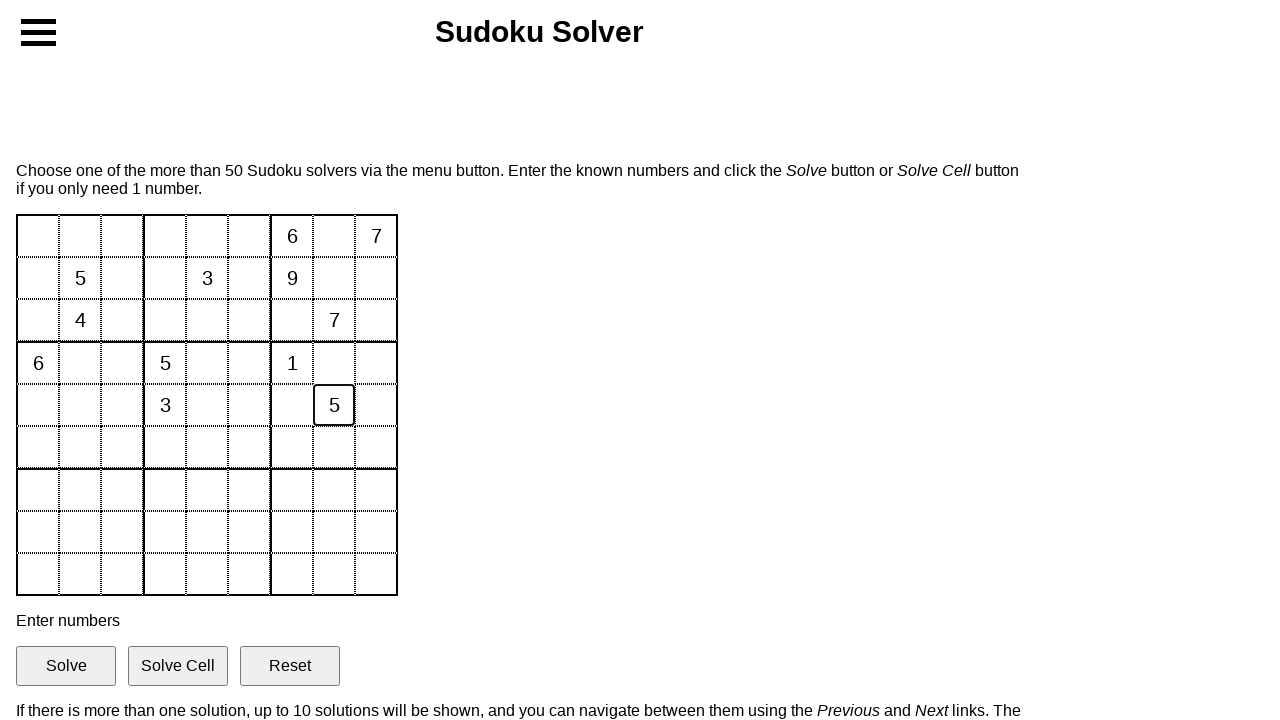

Filled cell [5,0] with value '2' on input >> nth=45
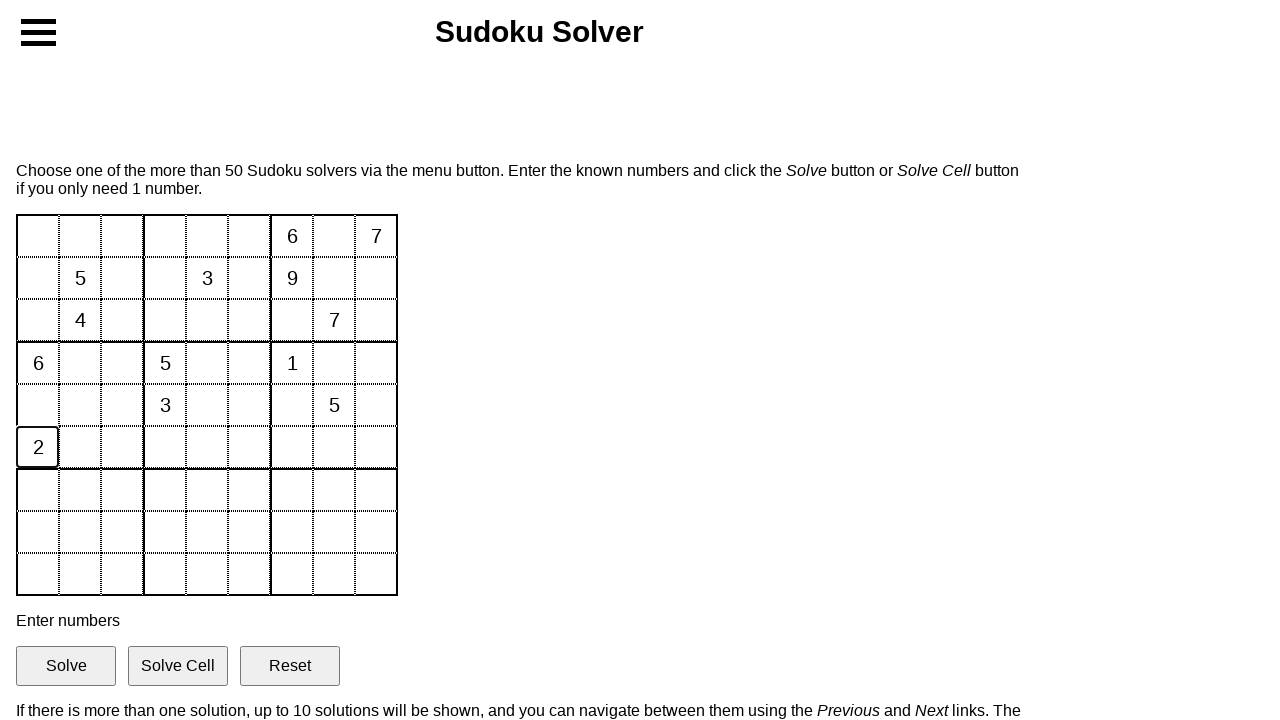

Filled cell [5,2] with value '8' on input >> nth=47
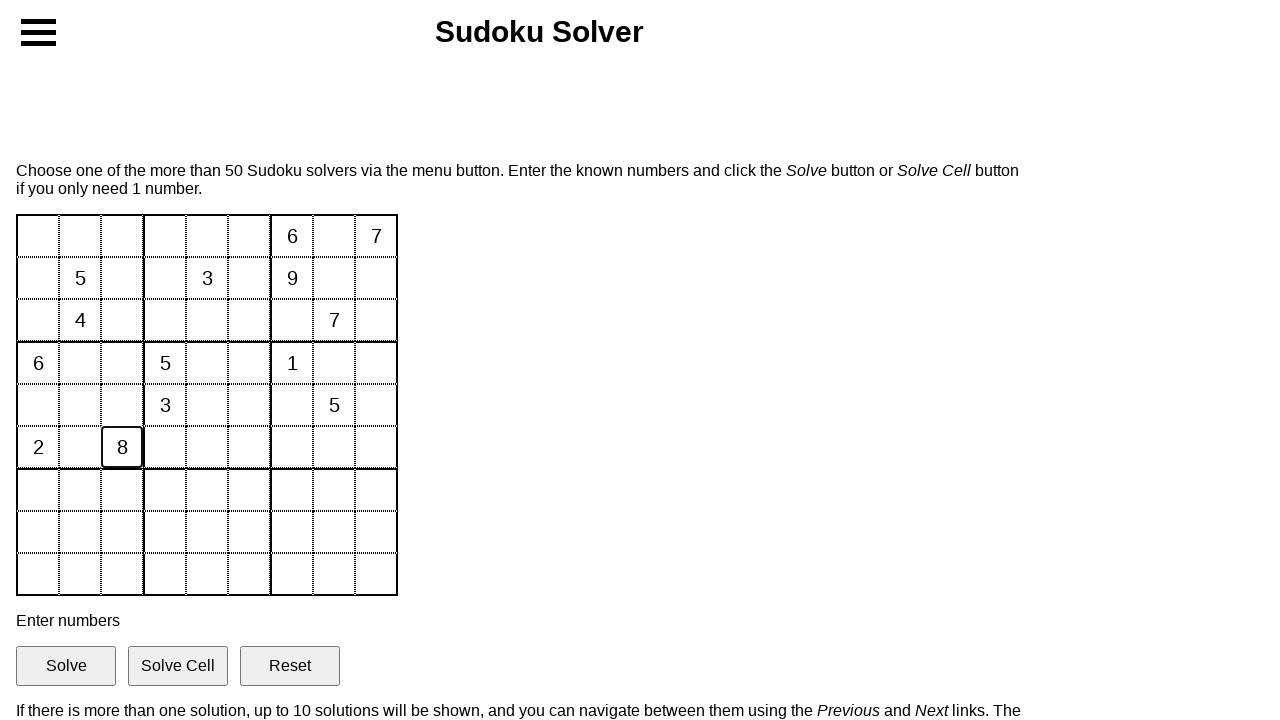

Filled cell [5,6] with value '8' on input >> nth=51
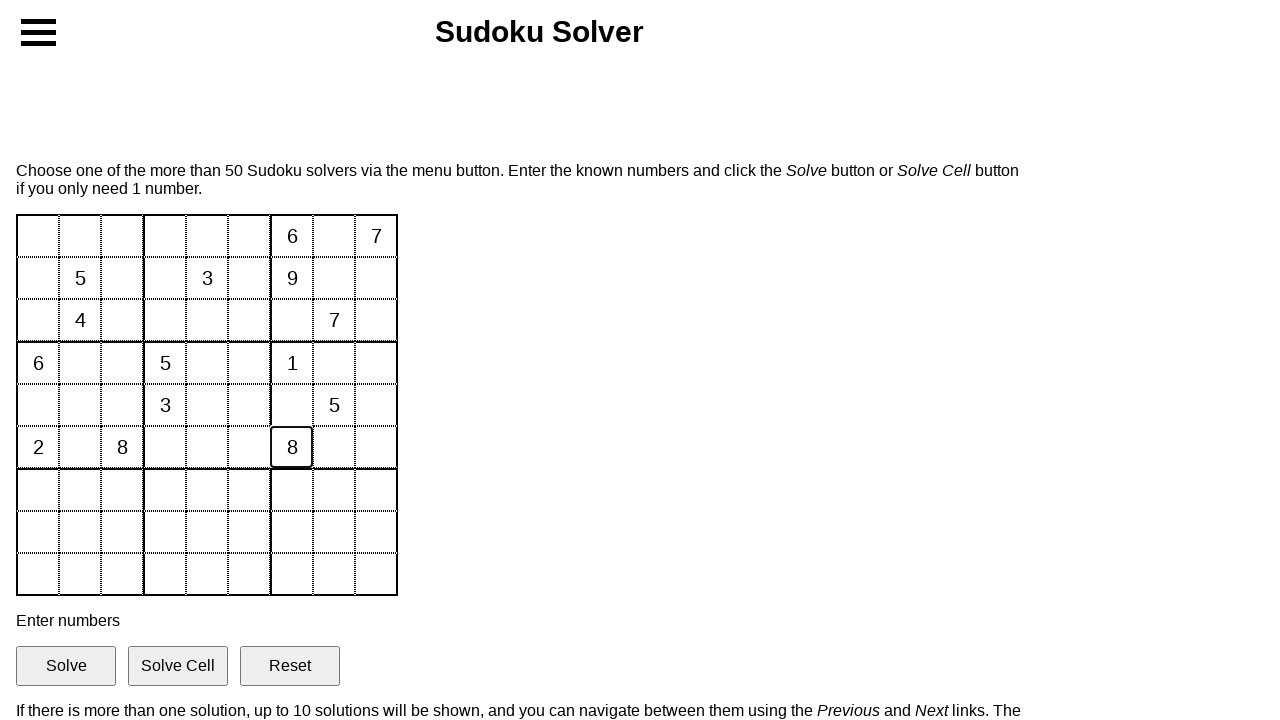

Filled cell [6,1] with value '3' on input >> nth=55
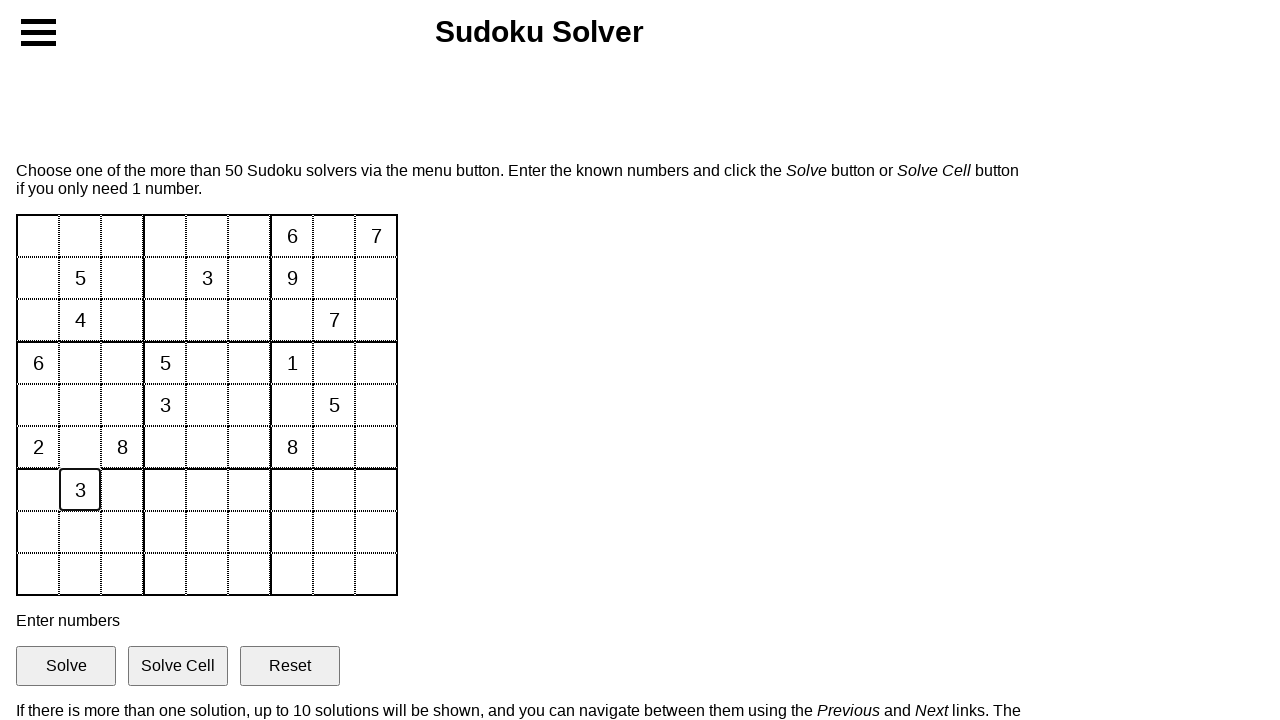

Filled cell [6,3] with value '9' on input >> nth=57
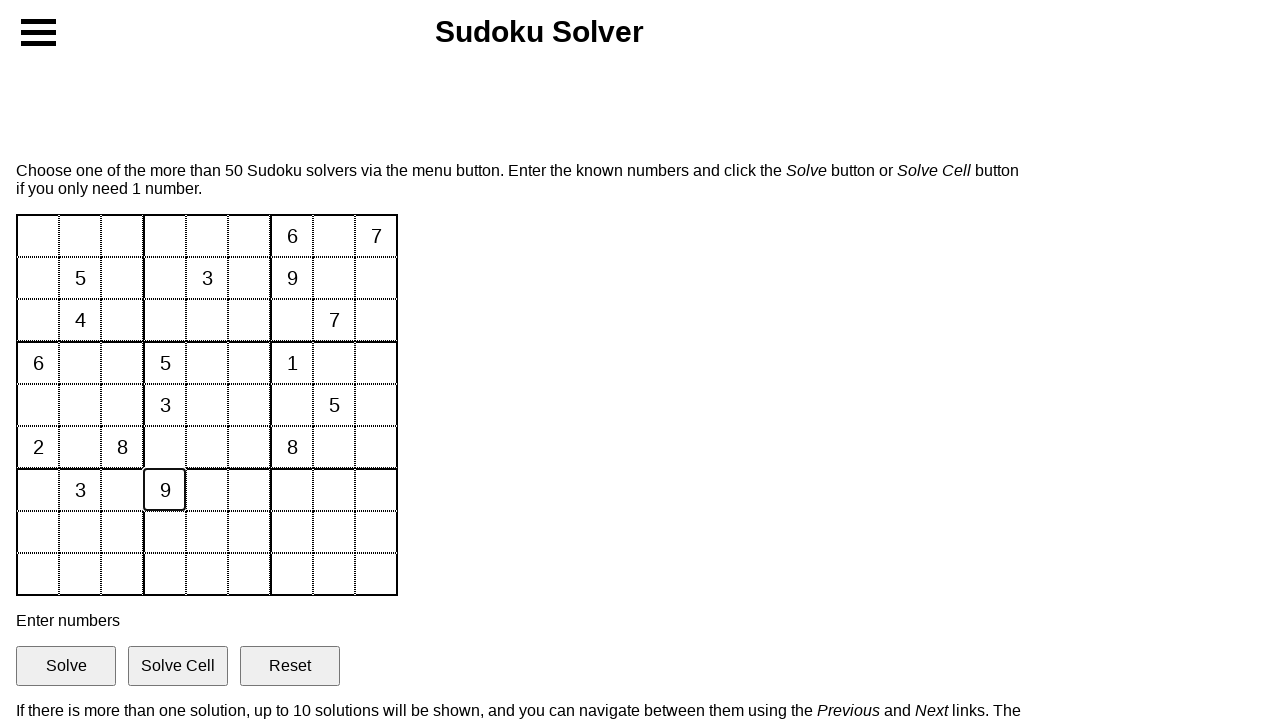

Filled cell [6,7] with value '6' on input >> nth=61
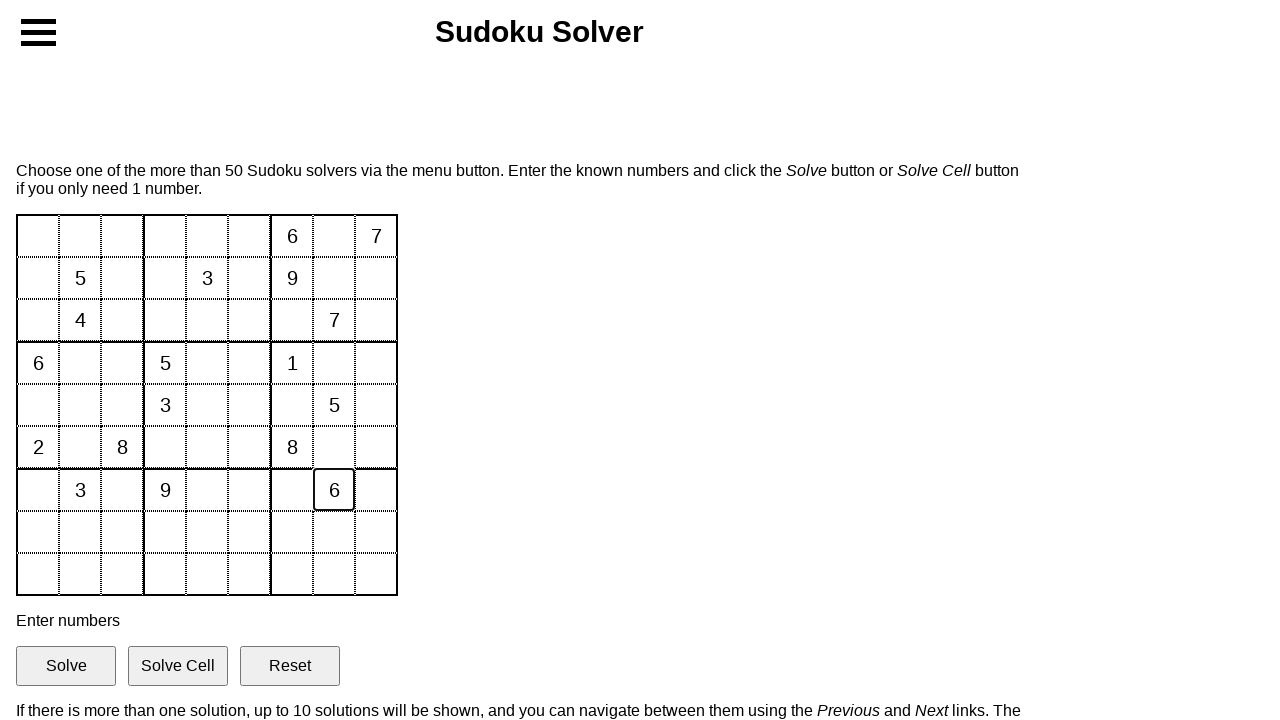

Filled cell [7,2] with value '7' on input >> nth=65
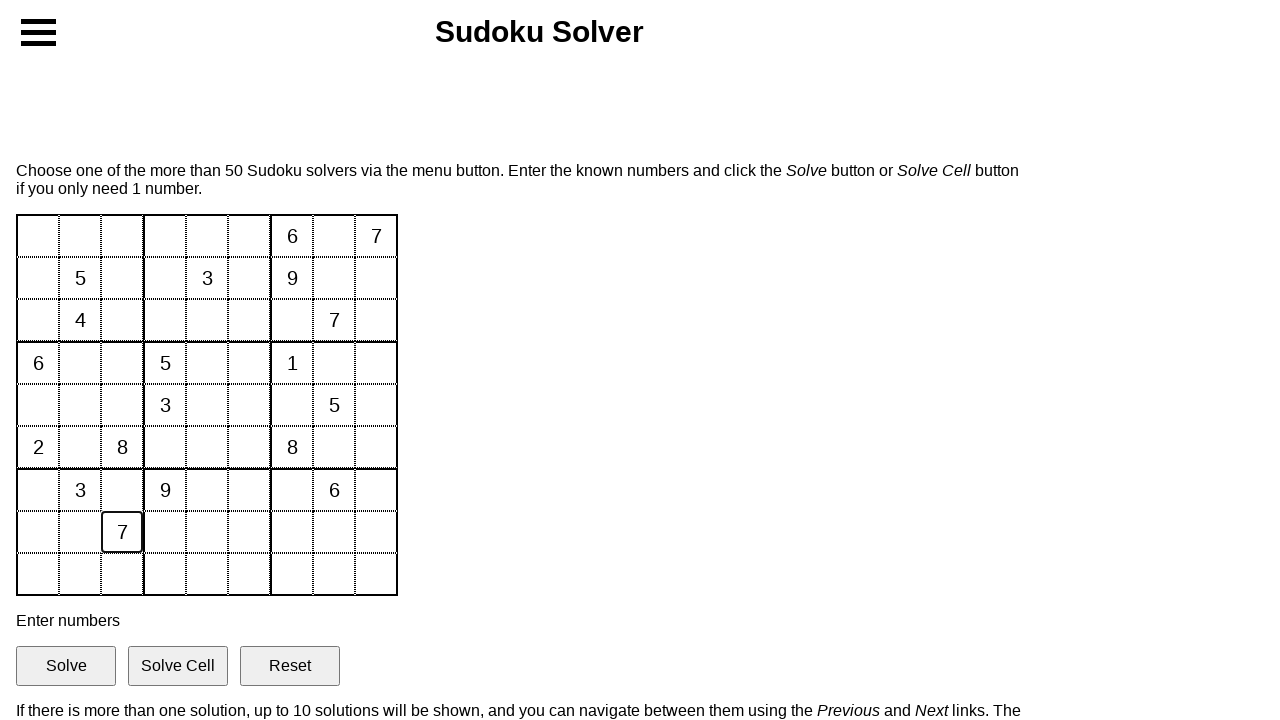

Filled cell [7,4] with value '4' on input >> nth=67
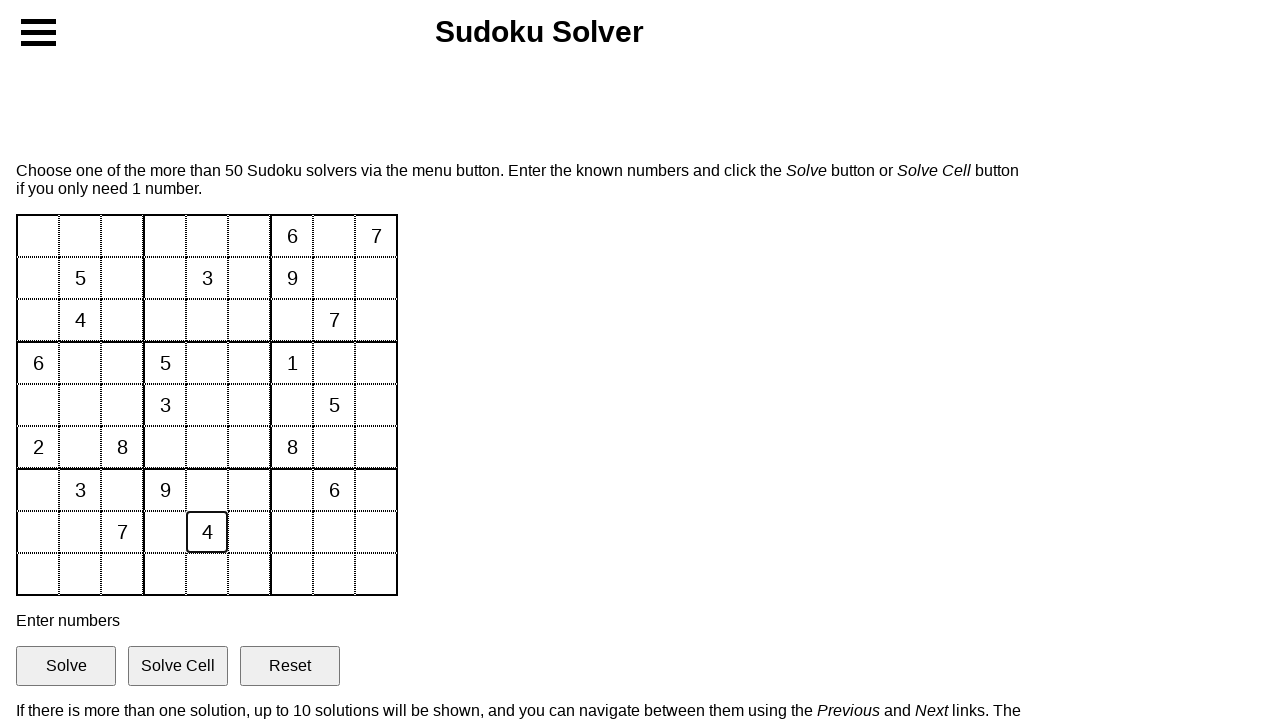

Filled cell [8,0] with value '5' on input >> nth=72
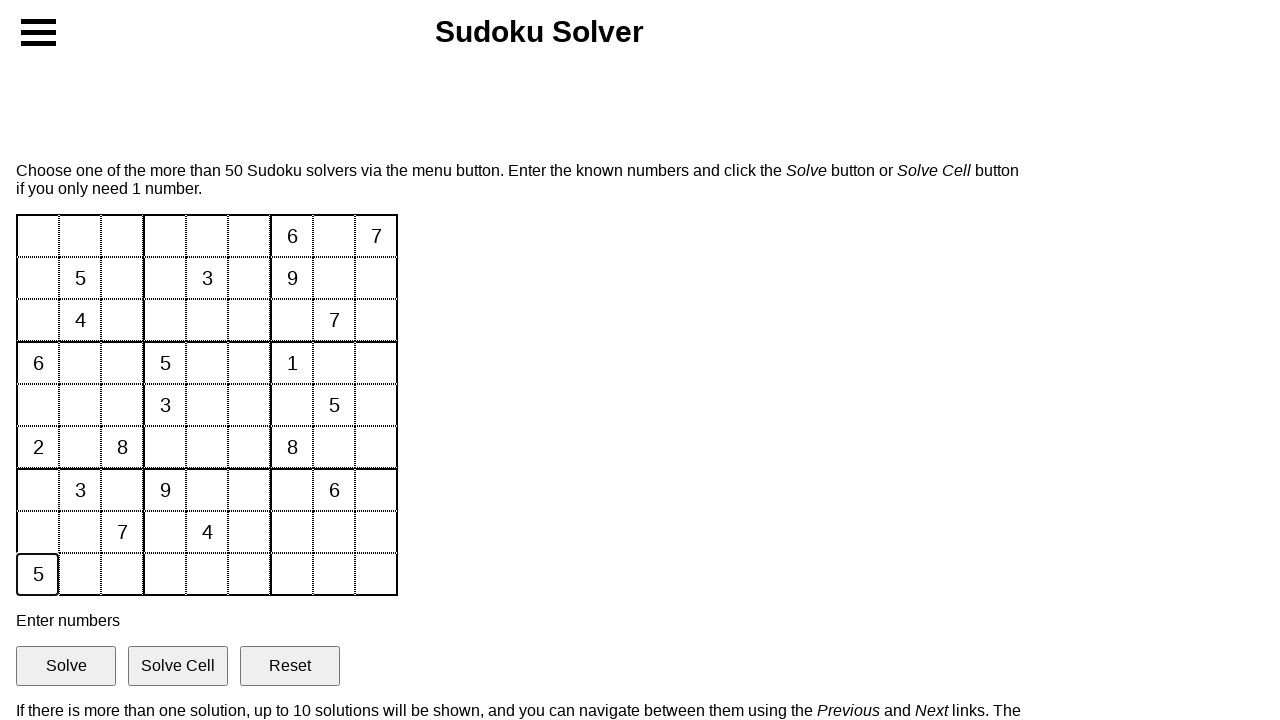

Filled cell [8,3] with value '3' on input >> nth=75
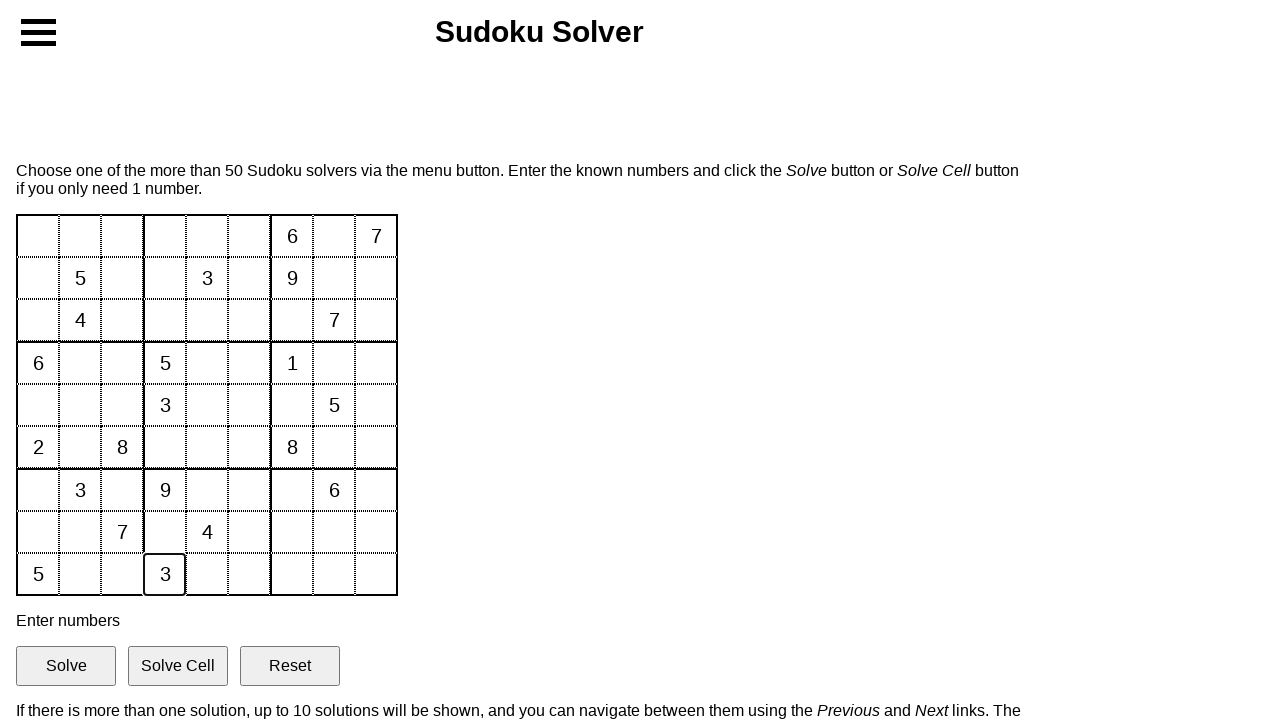

Filled cell [8,8] with value '8' on input >> nth=80
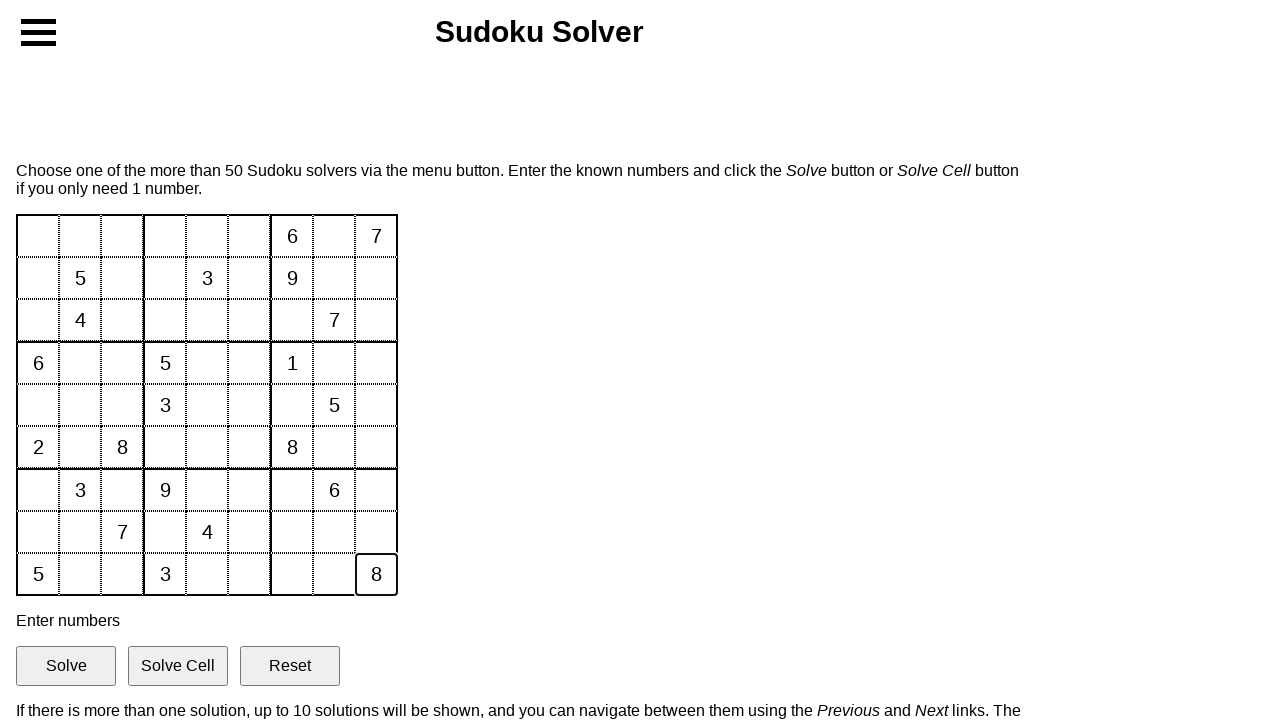

Clicked the solve button to solve the Sudoku puzzle at (66, 666) on #solveButton
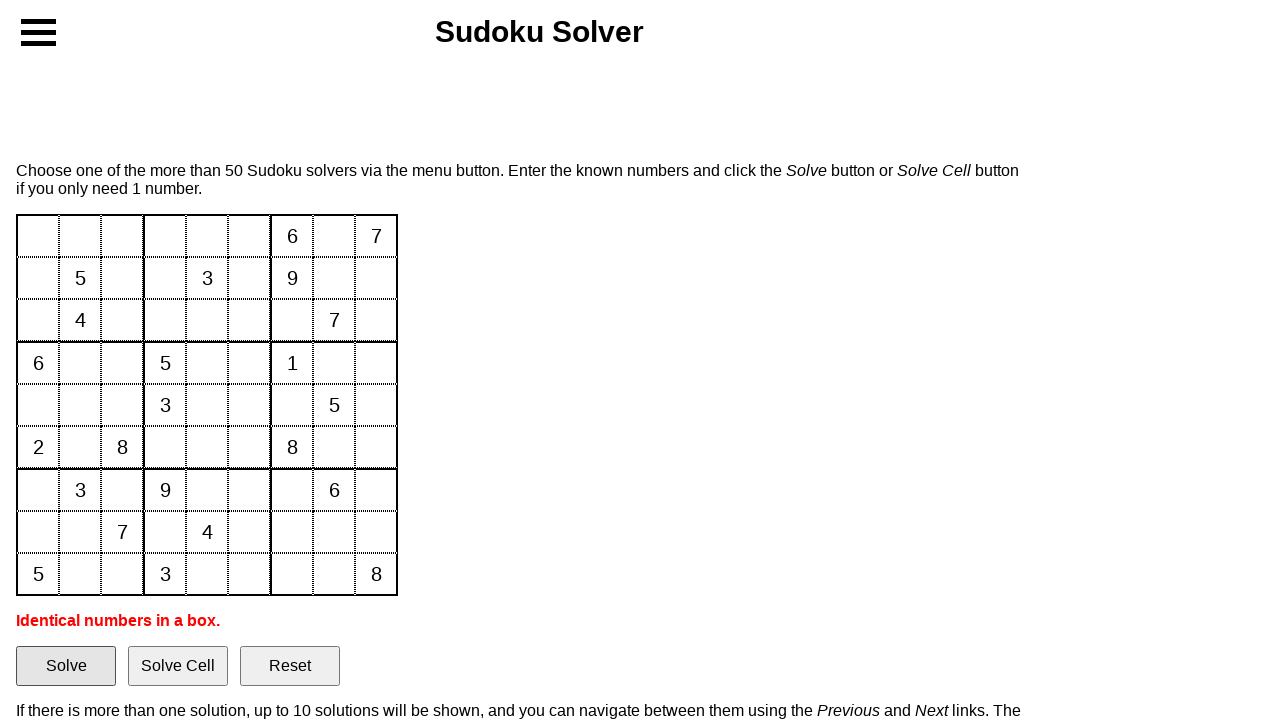

Waited 500ms for the Sudoku solver to compute the solution
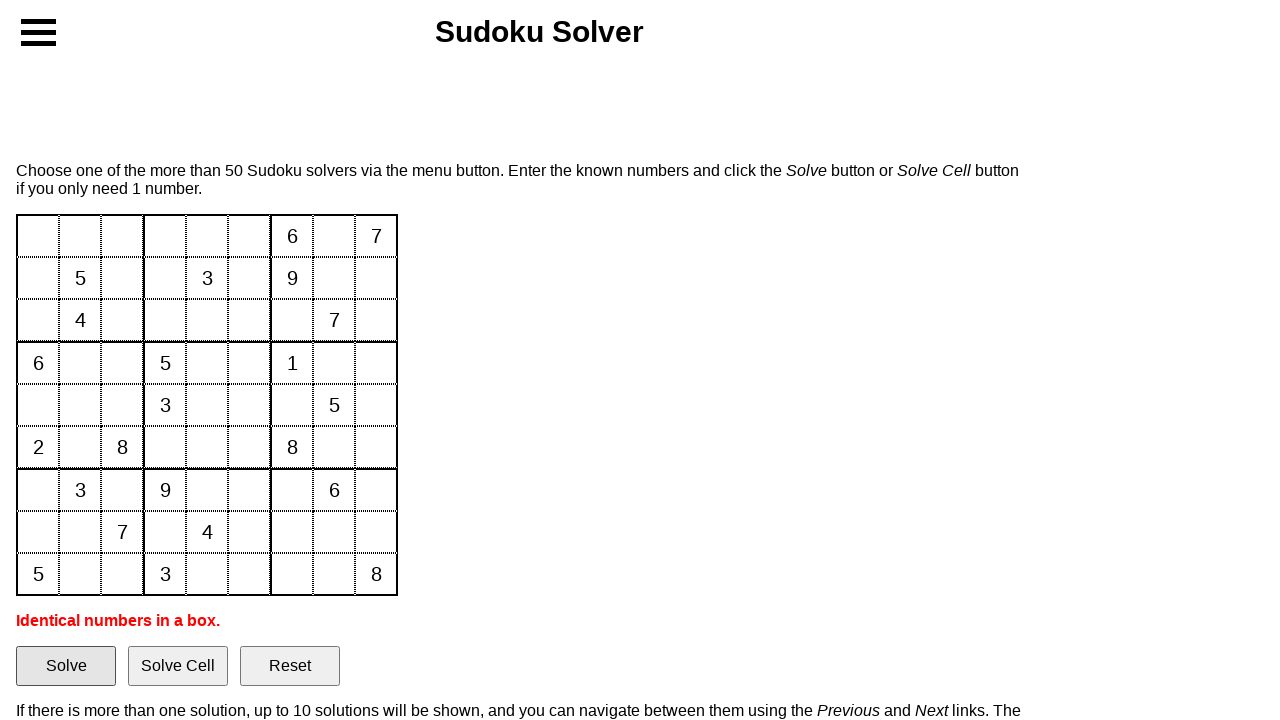

Verified that input fields are present after solving
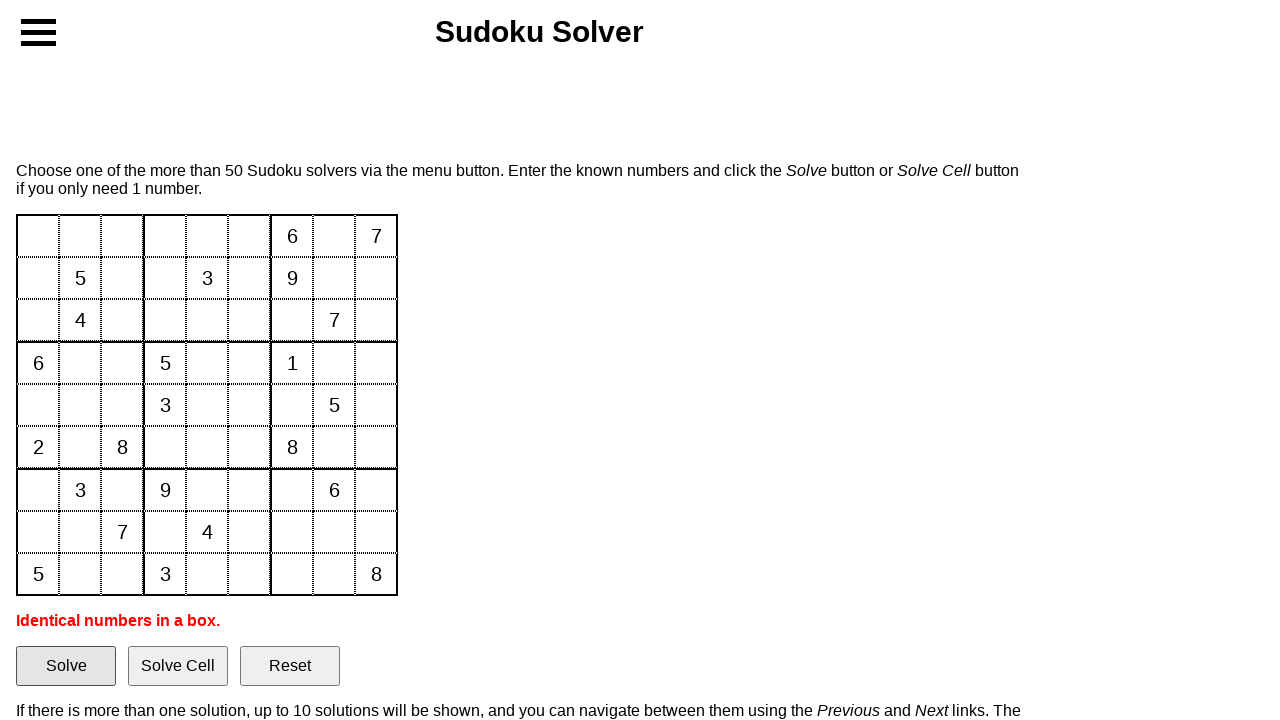

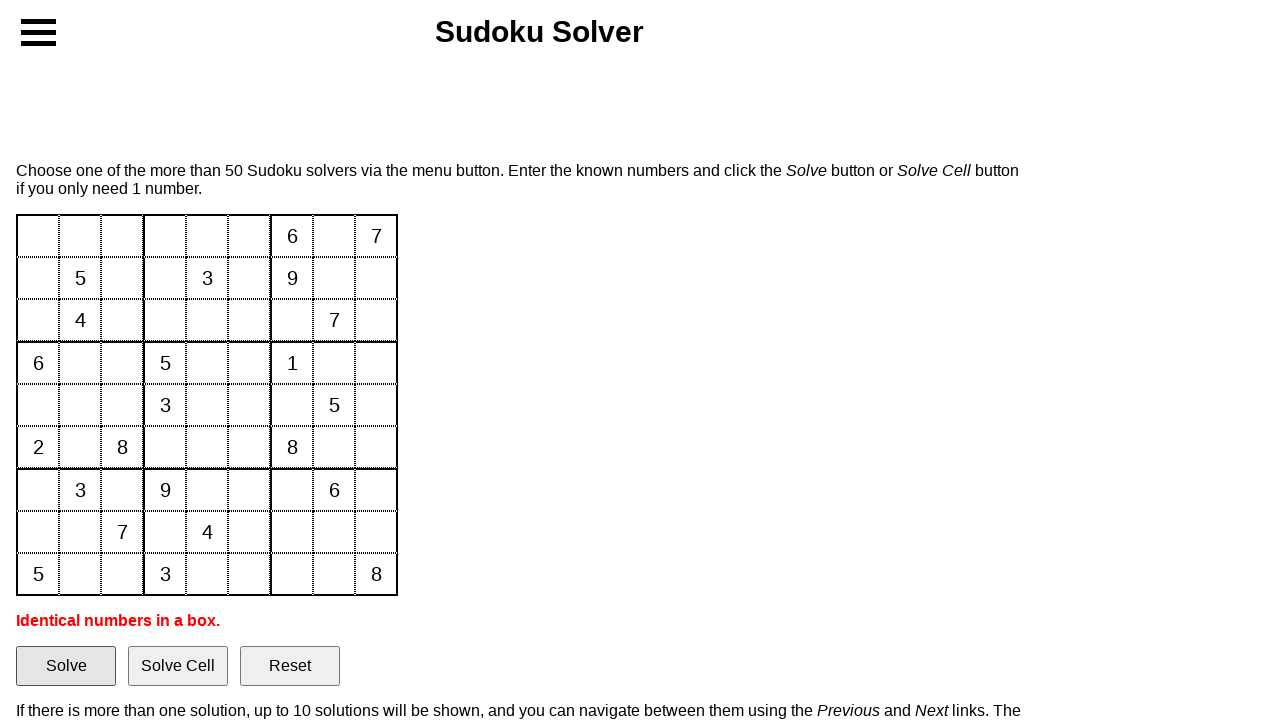